Tests filtering to display only completed items

Starting URL: https://demo.playwright.dev/todomvc

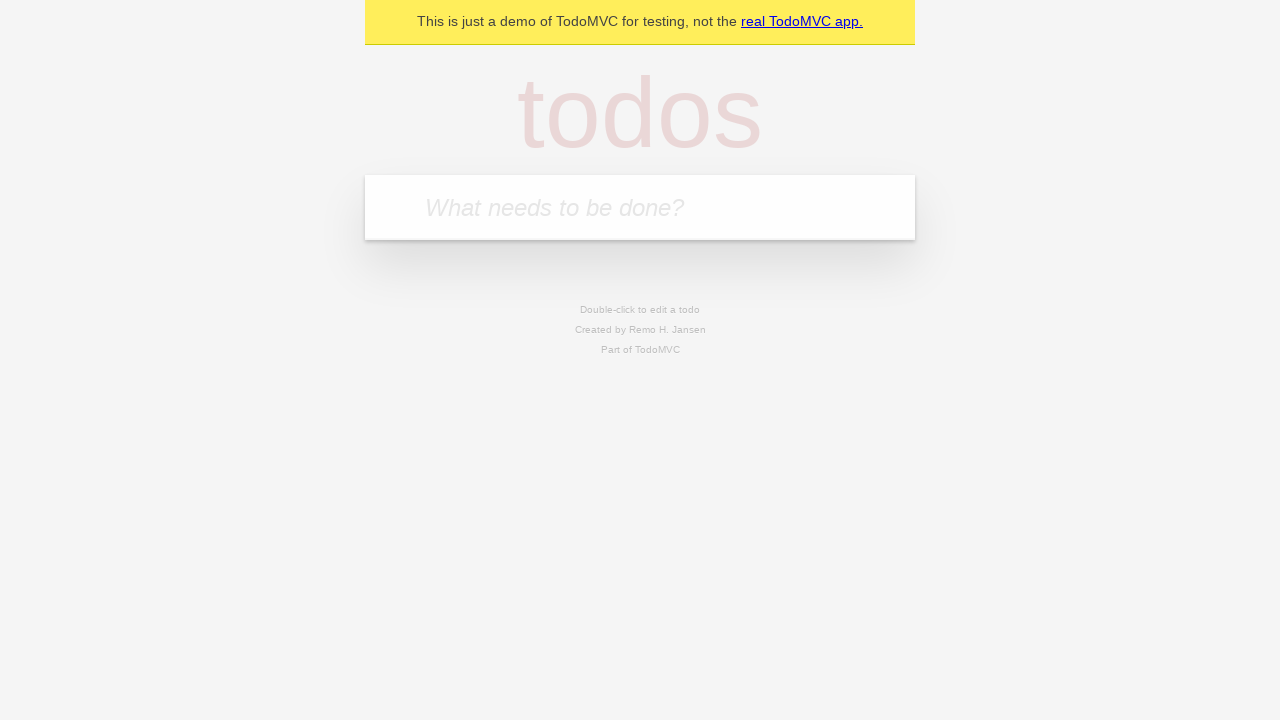

Filled todo input with 'buy some cheese' on internal:attr=[placeholder="What needs to be done?"i]
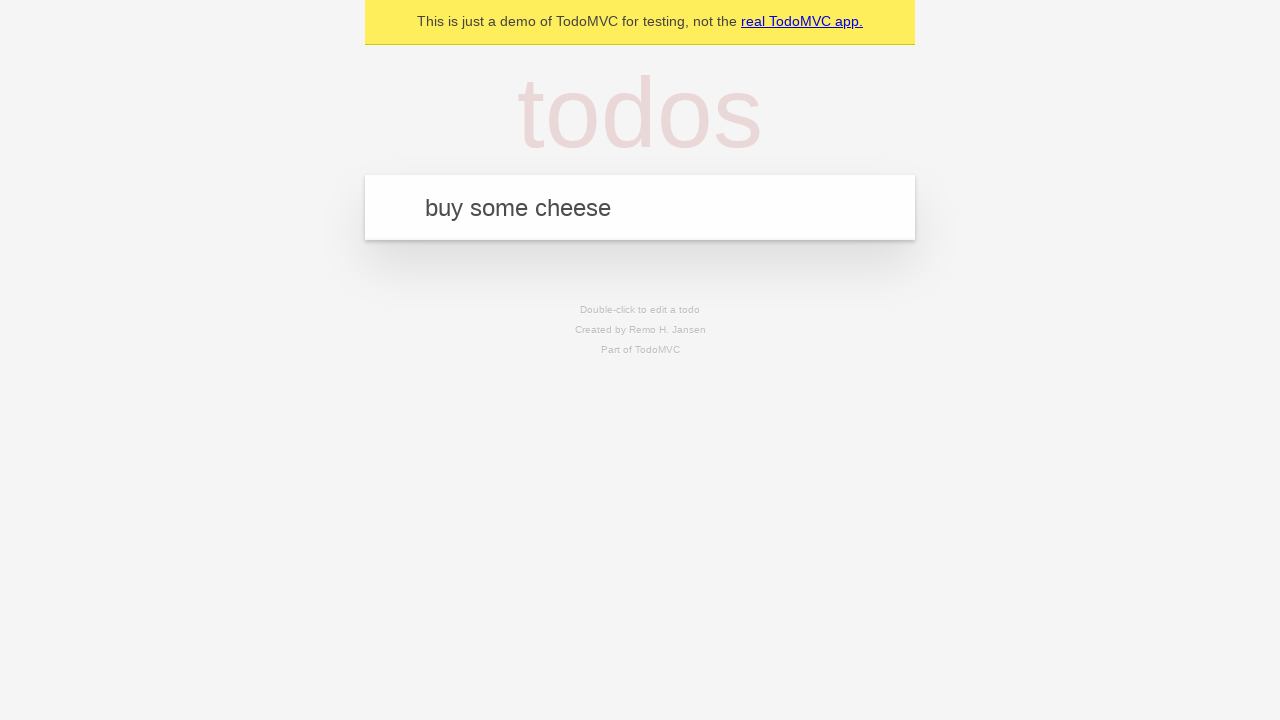

Pressed Enter to create first todo on internal:attr=[placeholder="What needs to be done?"i]
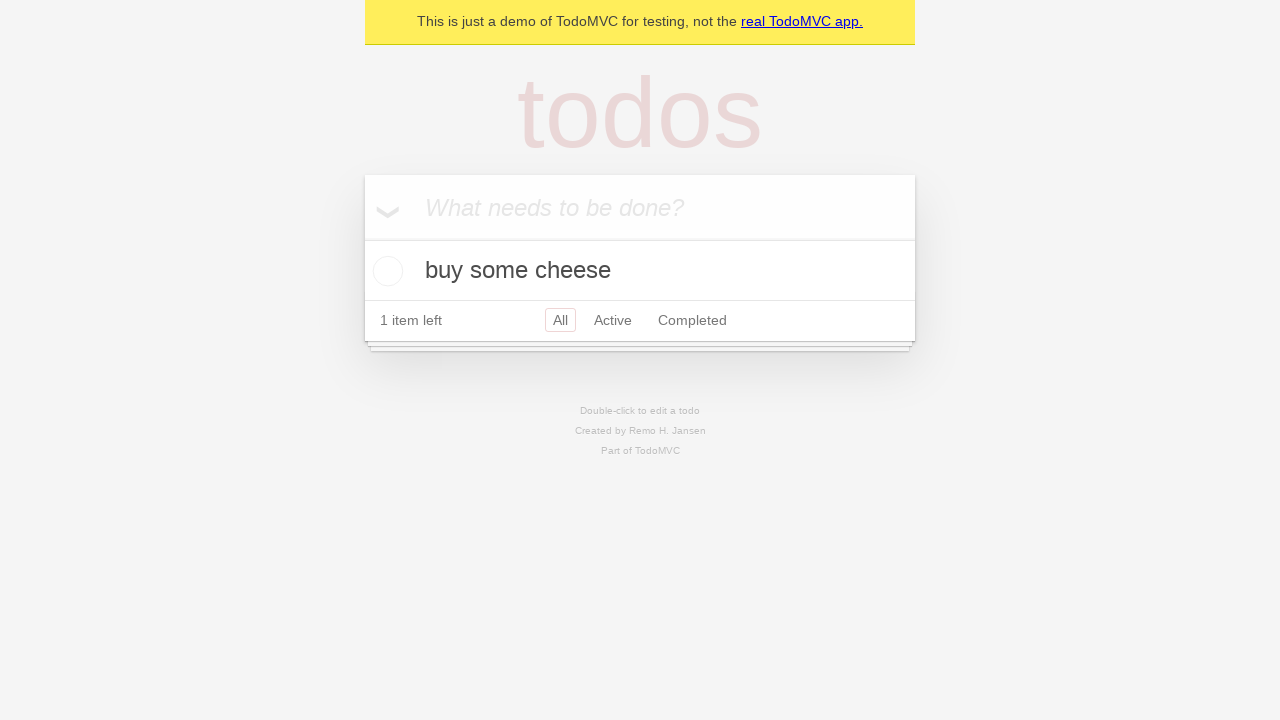

Filled todo input with 'feed the cat' on internal:attr=[placeholder="What needs to be done?"i]
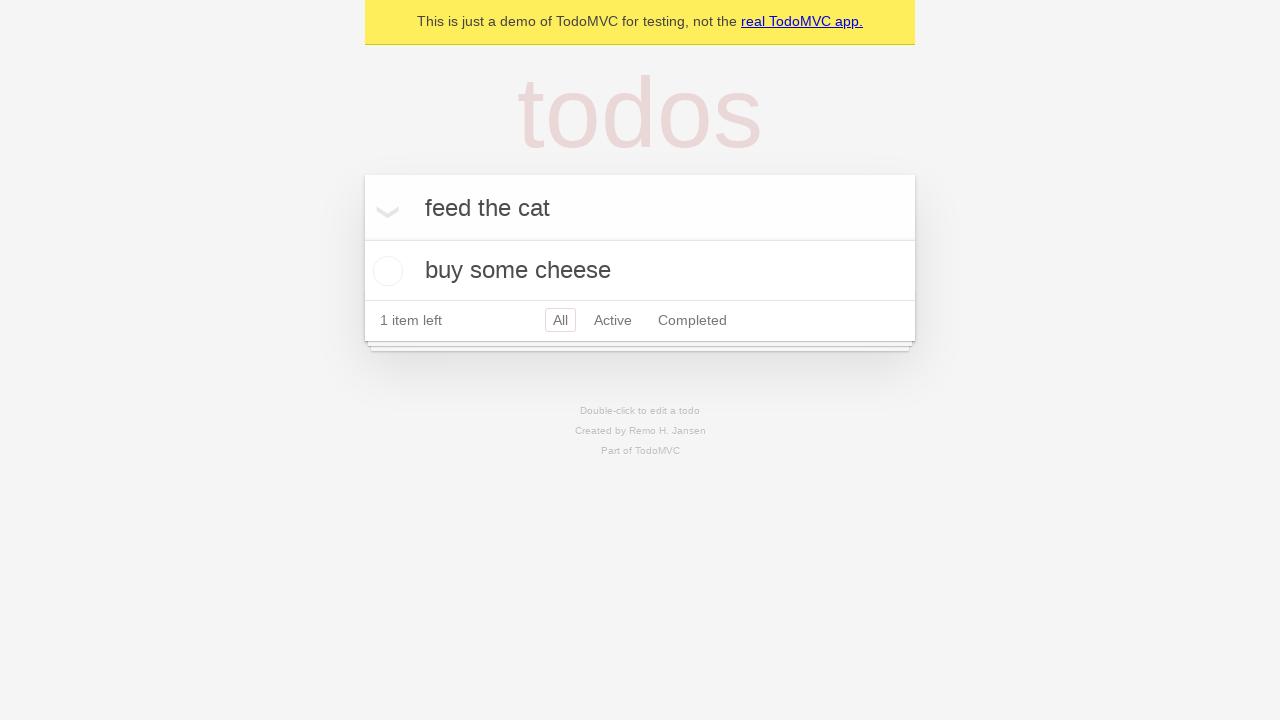

Pressed Enter to create second todo on internal:attr=[placeholder="What needs to be done?"i]
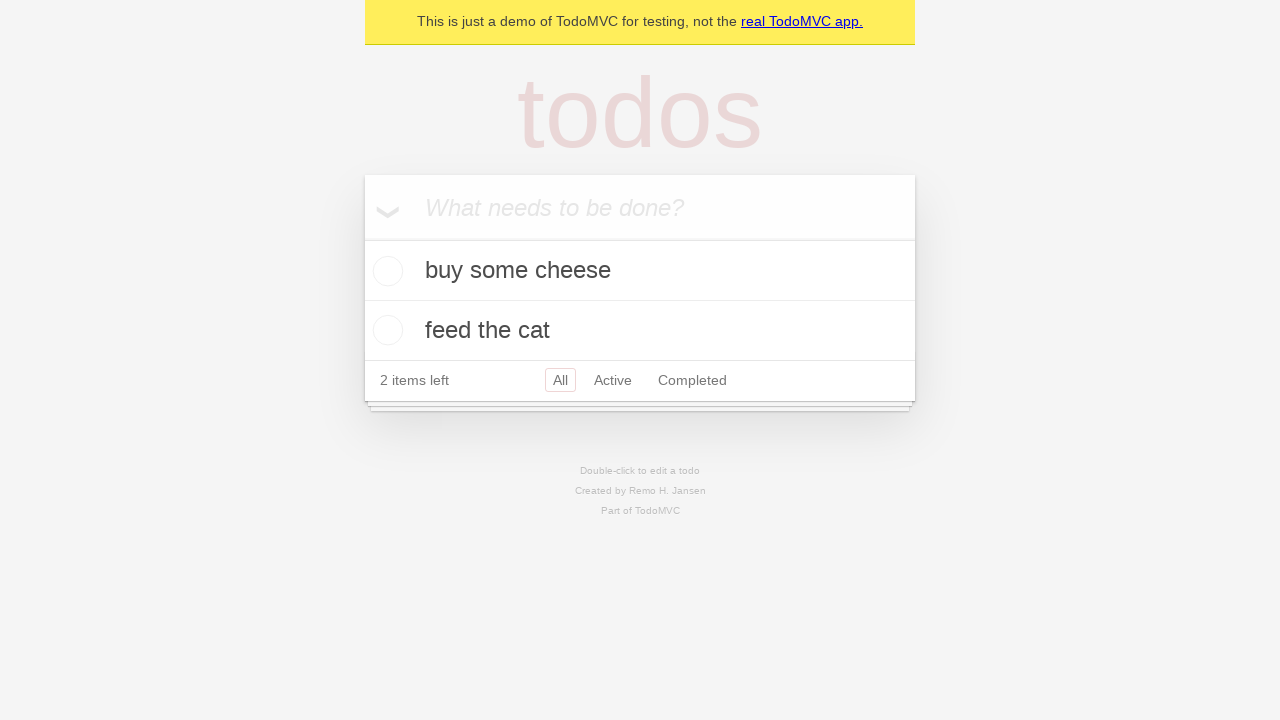

Filled todo input with 'book a doctors appointment' on internal:attr=[placeholder="What needs to be done?"i]
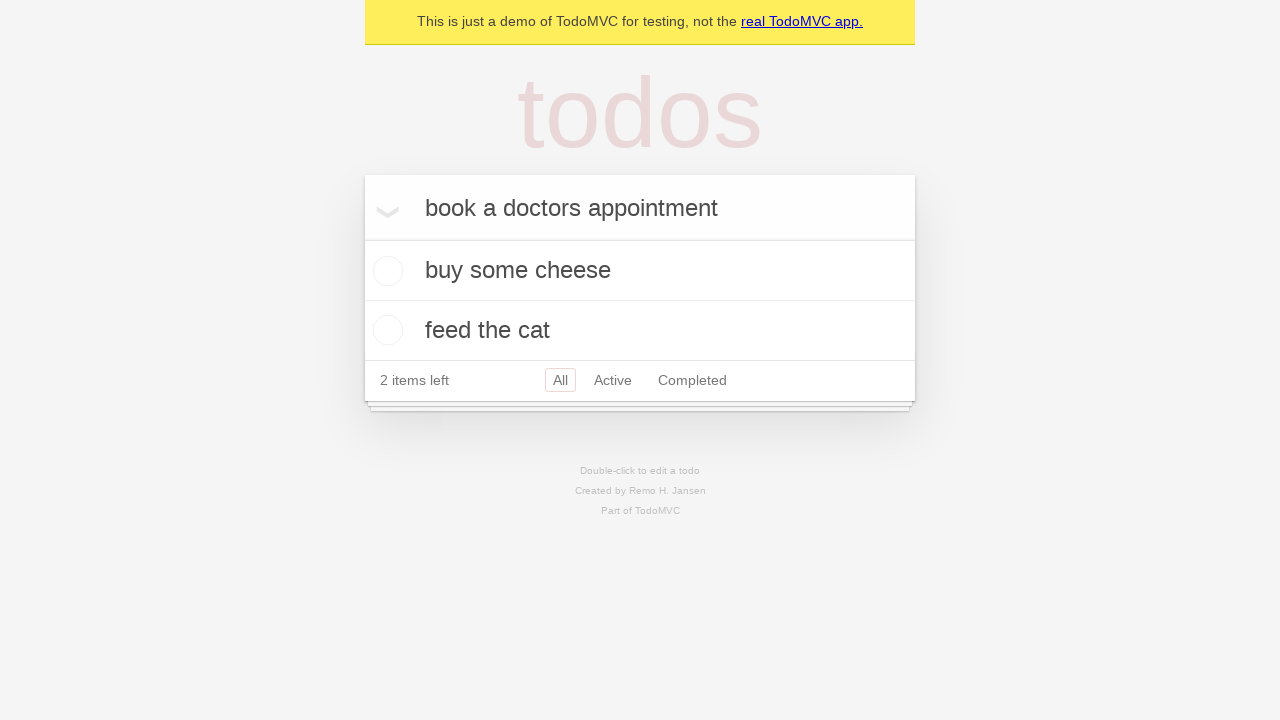

Pressed Enter to create third todo on internal:attr=[placeholder="What needs to be done?"i]
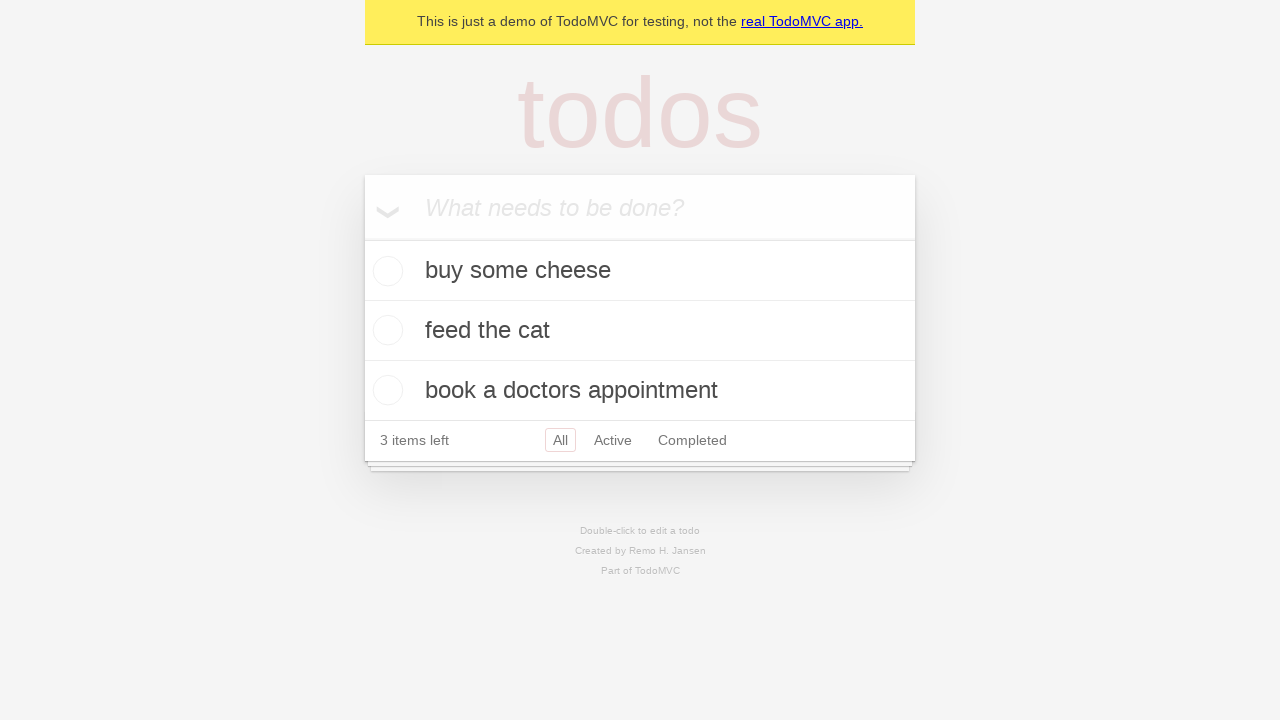

Checked the second todo item to mark it as completed at (385, 330) on [data-testid='todo-item'] >> nth=1 >> internal:role=checkbox
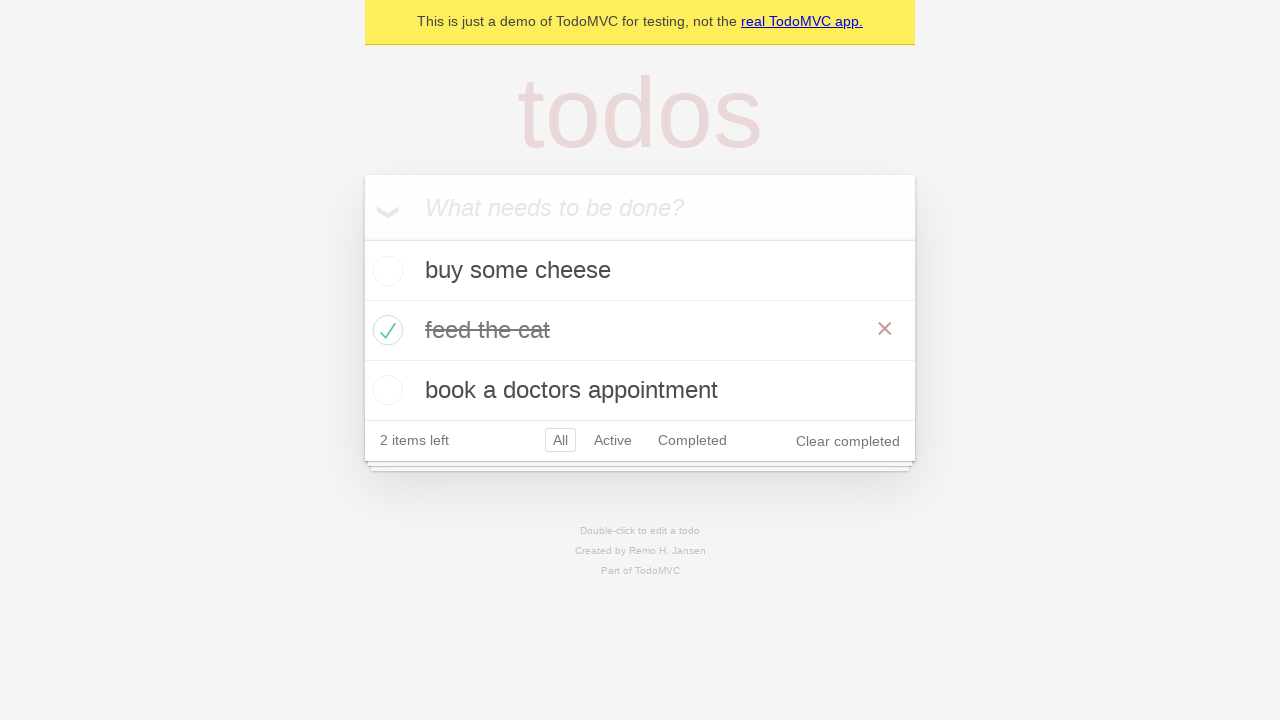

Clicked Completed filter to display only completed items at (692, 440) on internal:role=link[name="Completed"i]
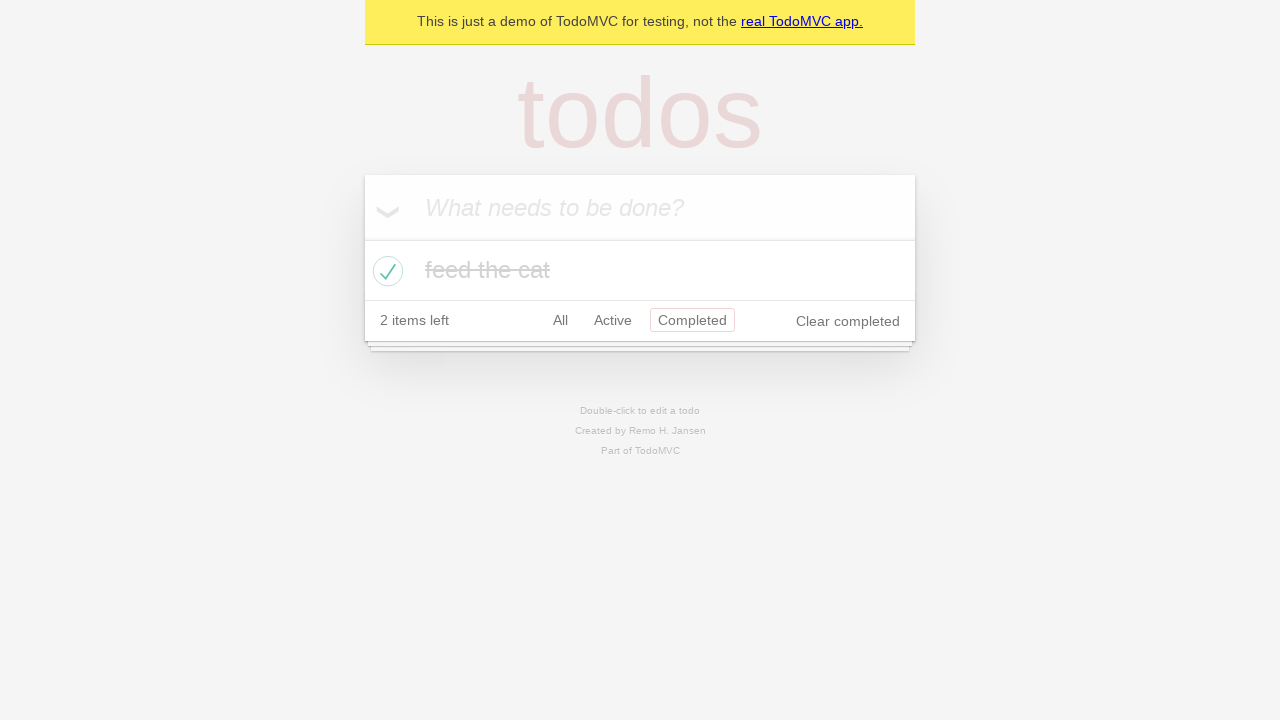

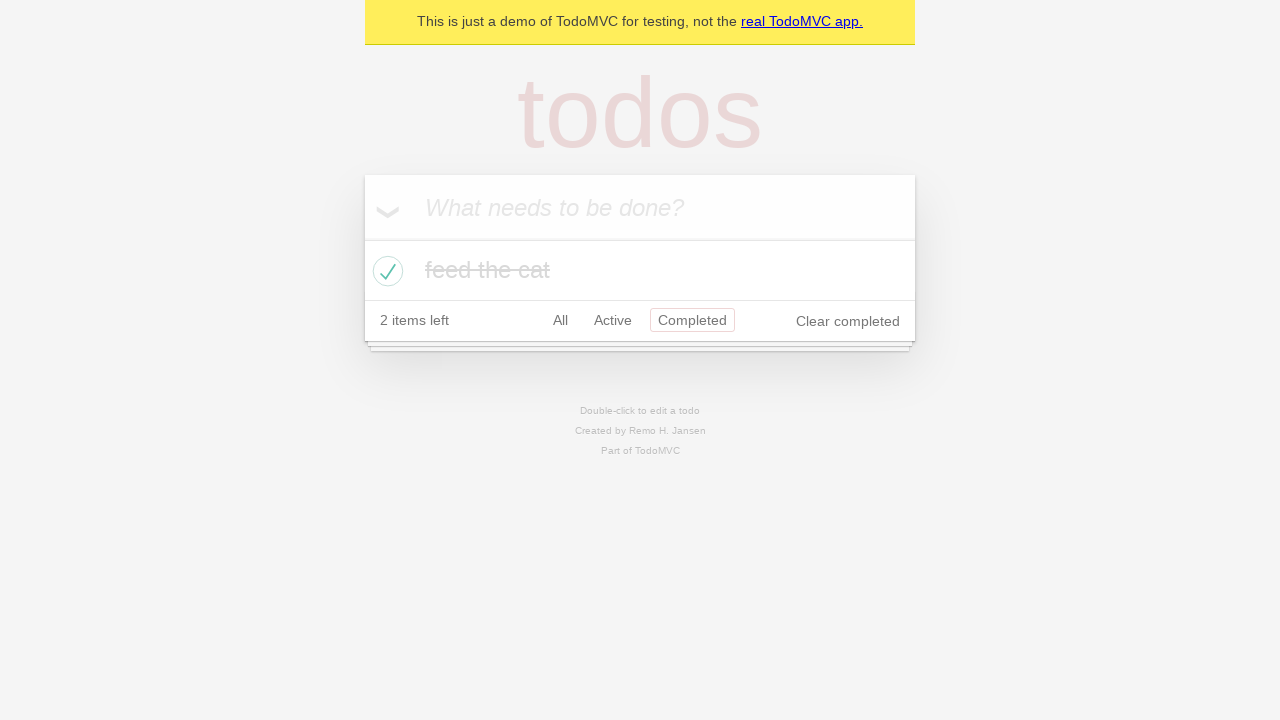